Navigates to testotomasyonu.com and retrieves window handle information from the browser

Starting URL: https://www.testotomasyonu.com

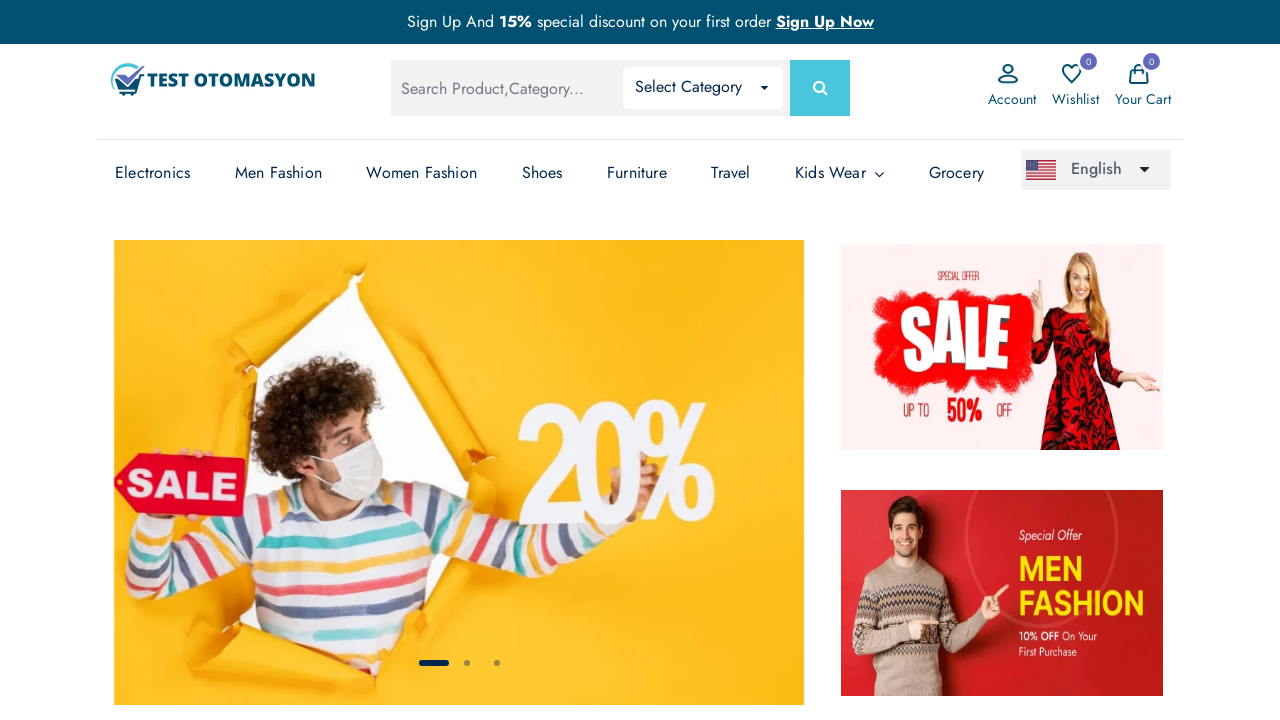

Retrieved current page from browser context
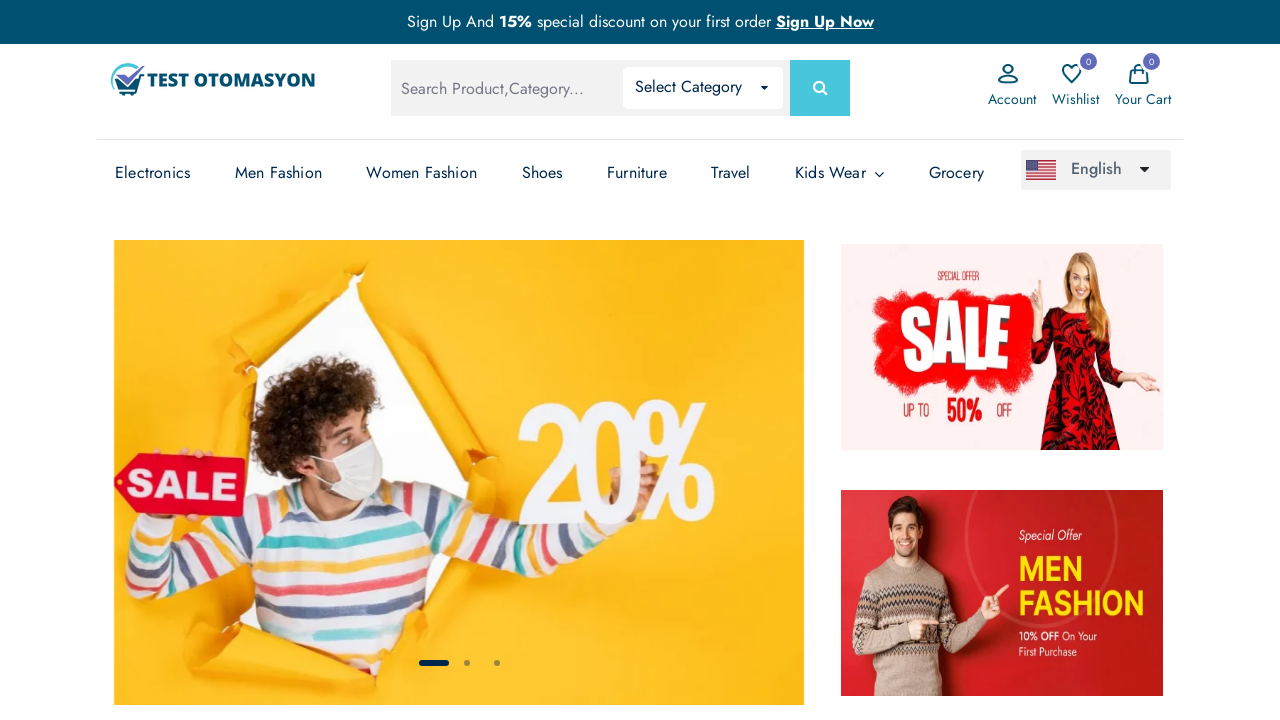

Printed current page ID
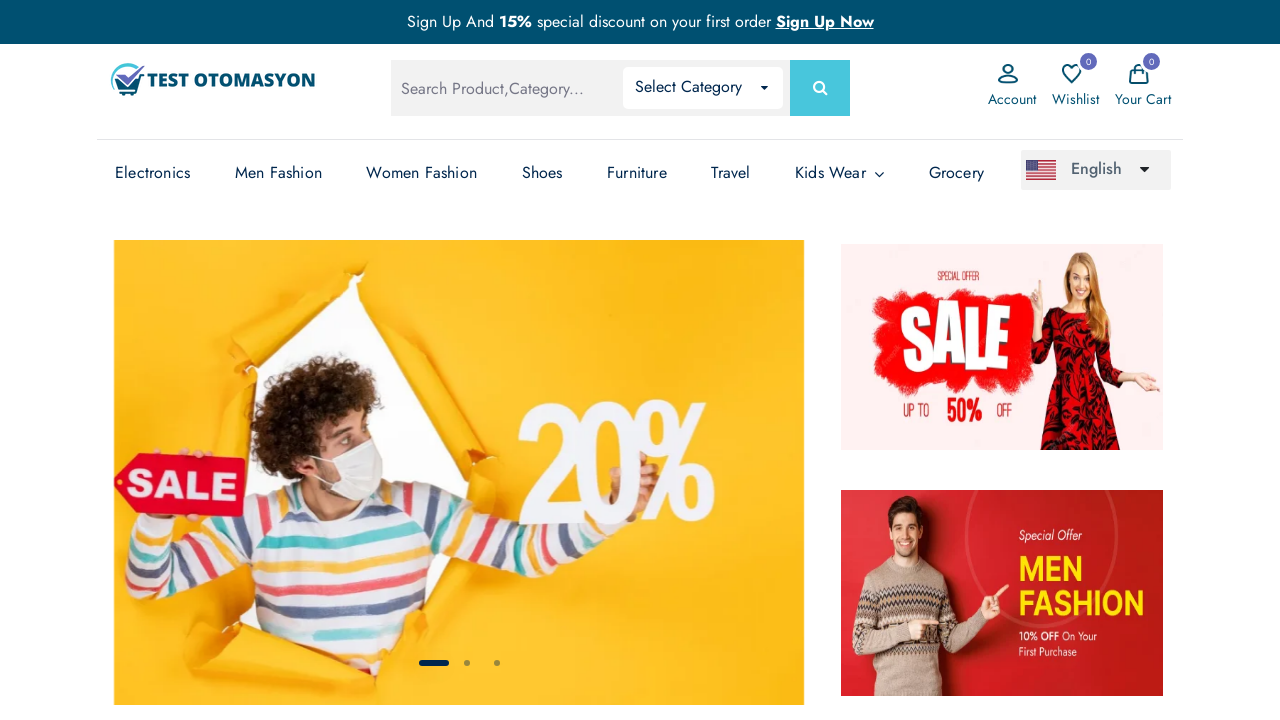

Retrieved all pages from browser context
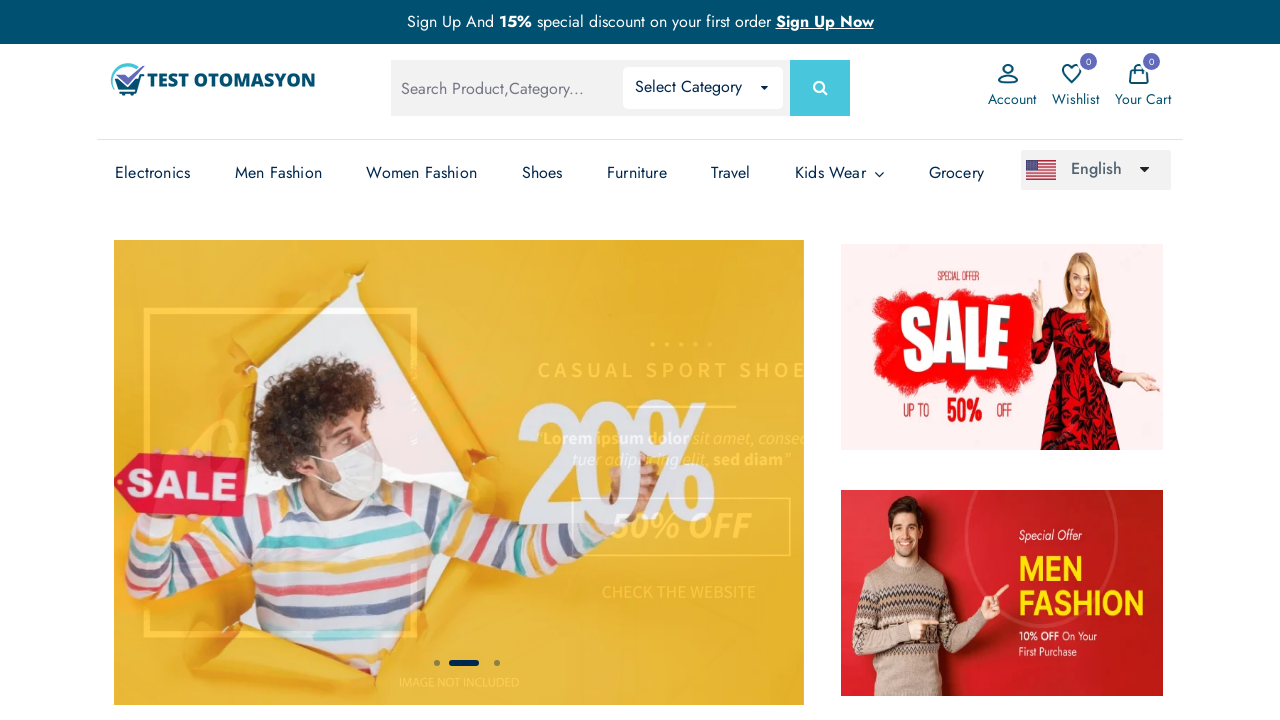

Printed all page IDs from context
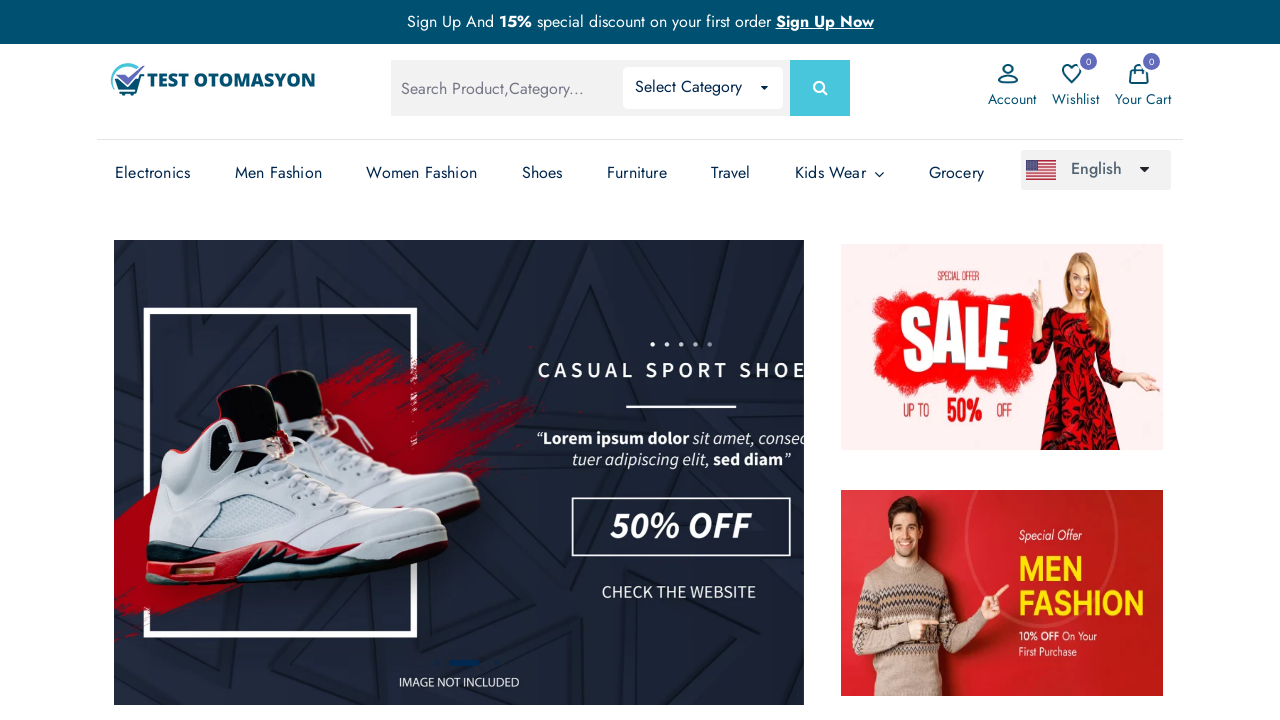

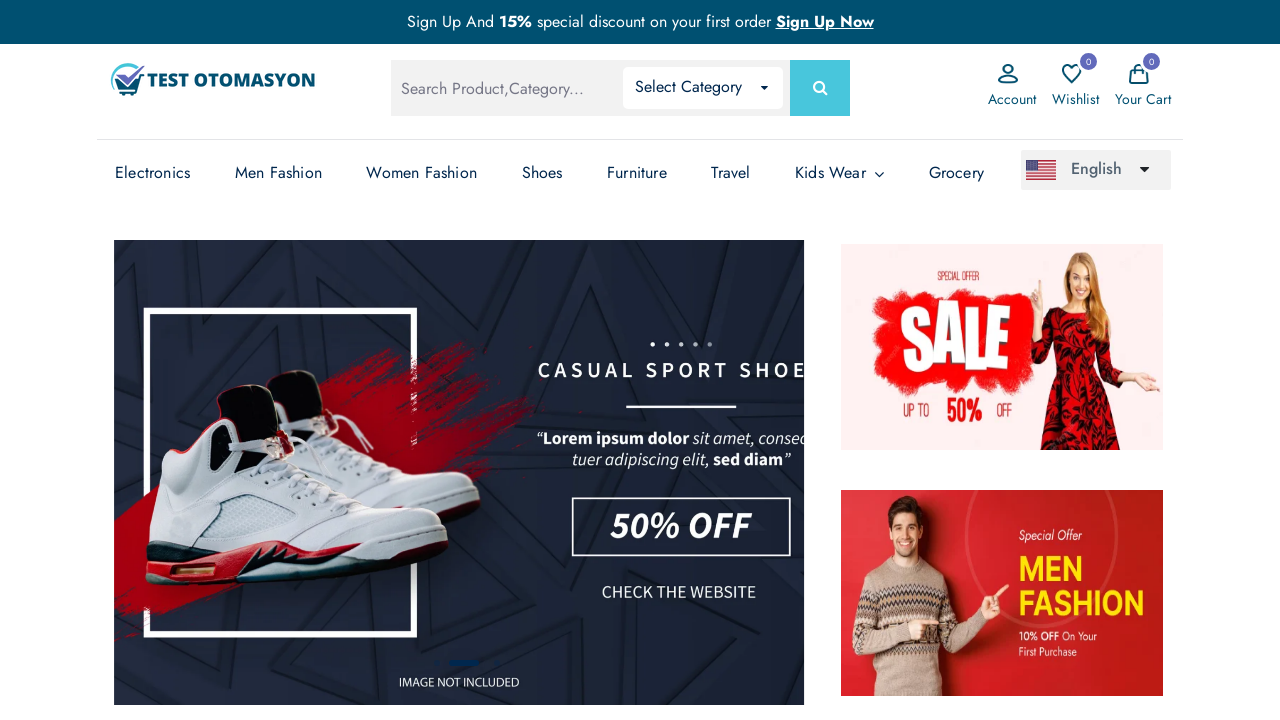